Navigates to the Selenium website and scrolls down vertically by 1000 pixels

Starting URL: https://www.selenium.dev/

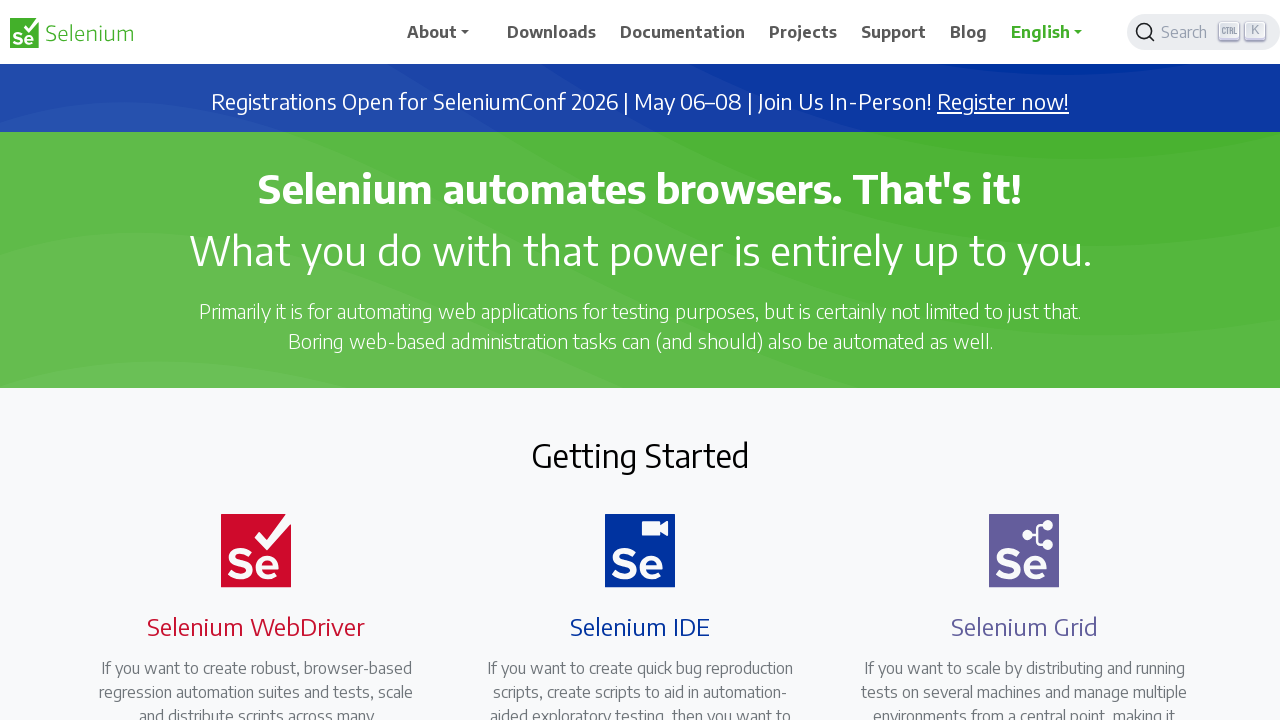

Navigated to Selenium website at https://www.selenium.dev/
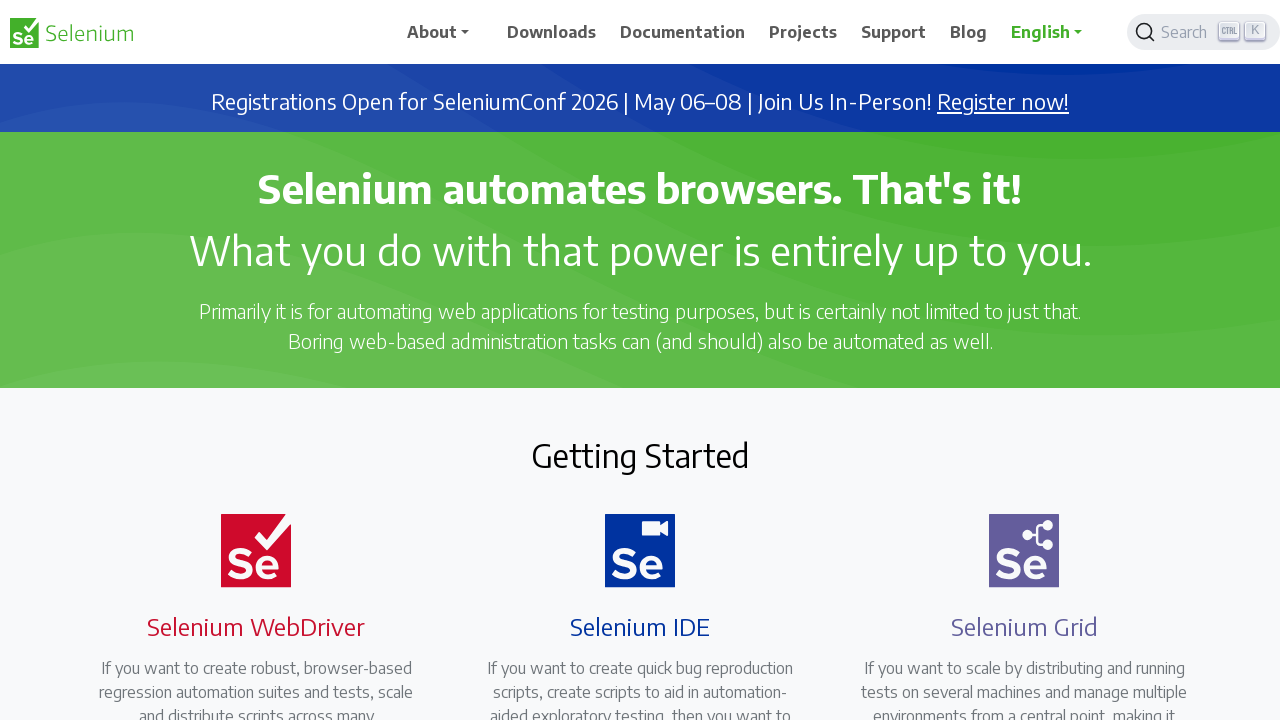

Scrolled down vertically by 1000 pixels
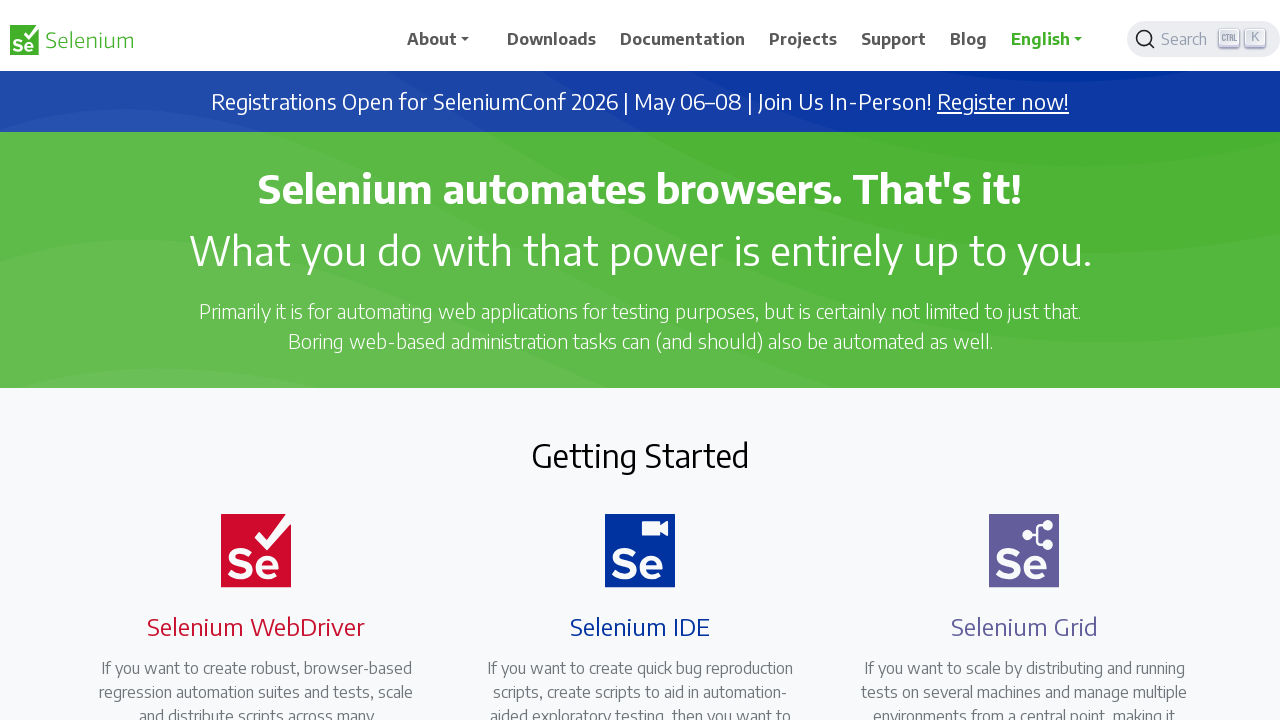

Waited 1000ms to observe the scroll effect
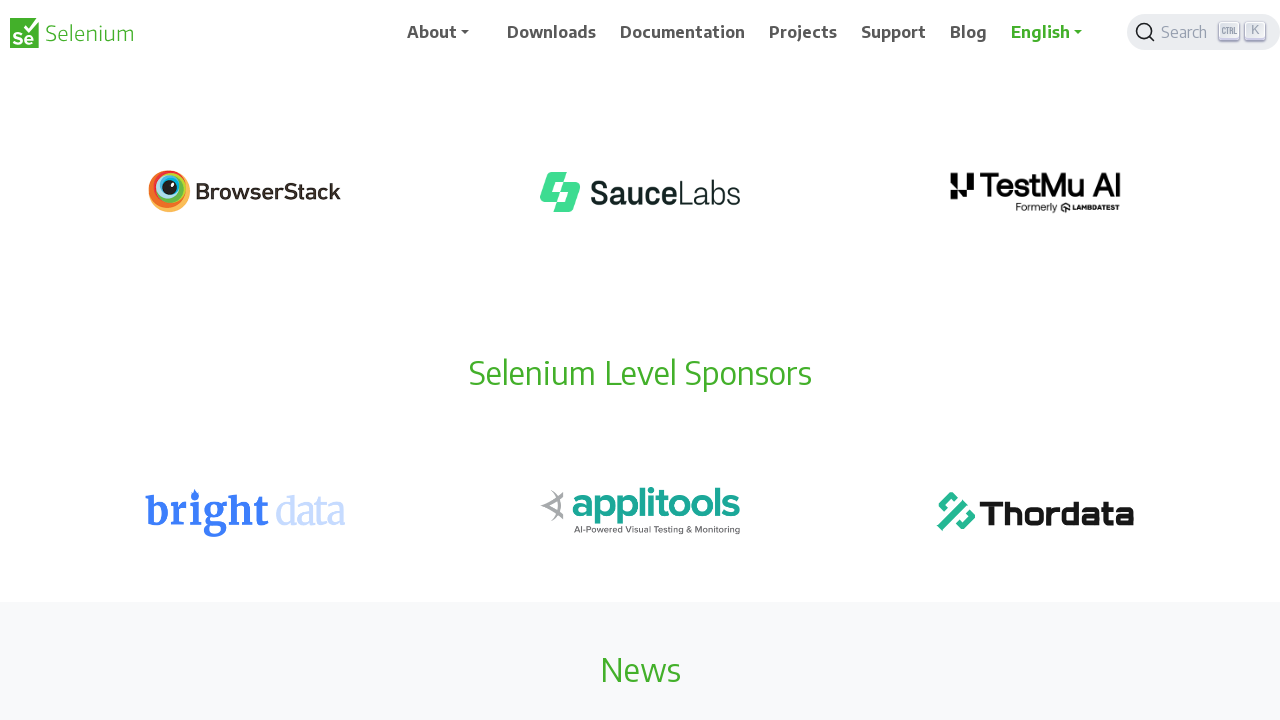

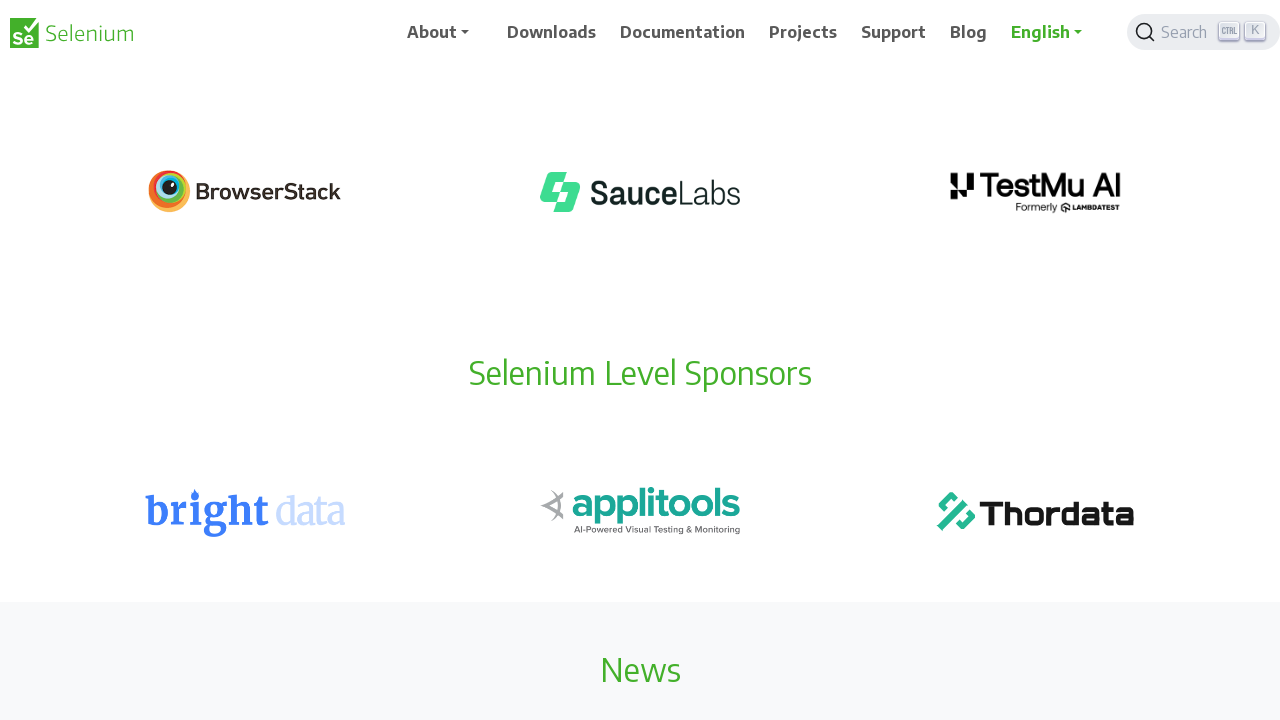